Tests request interception by navigating to a status codes page, setting up a route to mock the 404 response, clicking the 404 link, and verifying the mocked content appears.

Starting URL: https://the-internet.herokuapp.com/status_codes

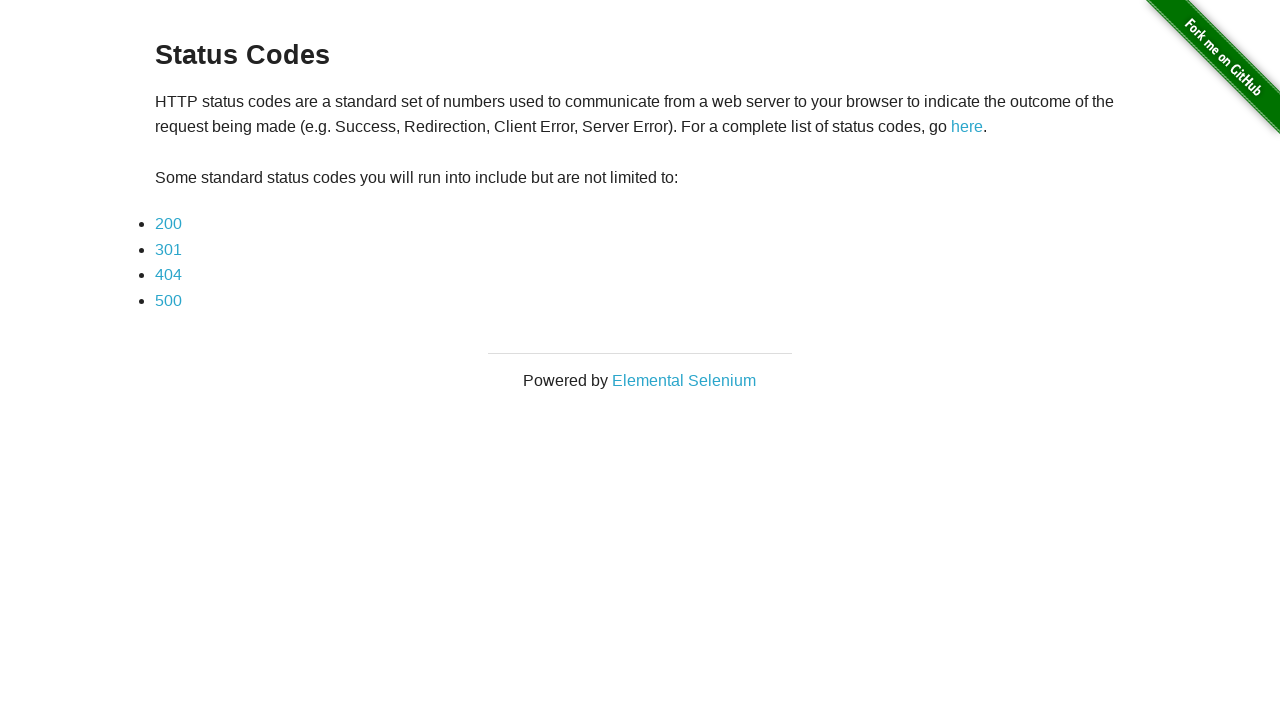

Navigated to status codes page
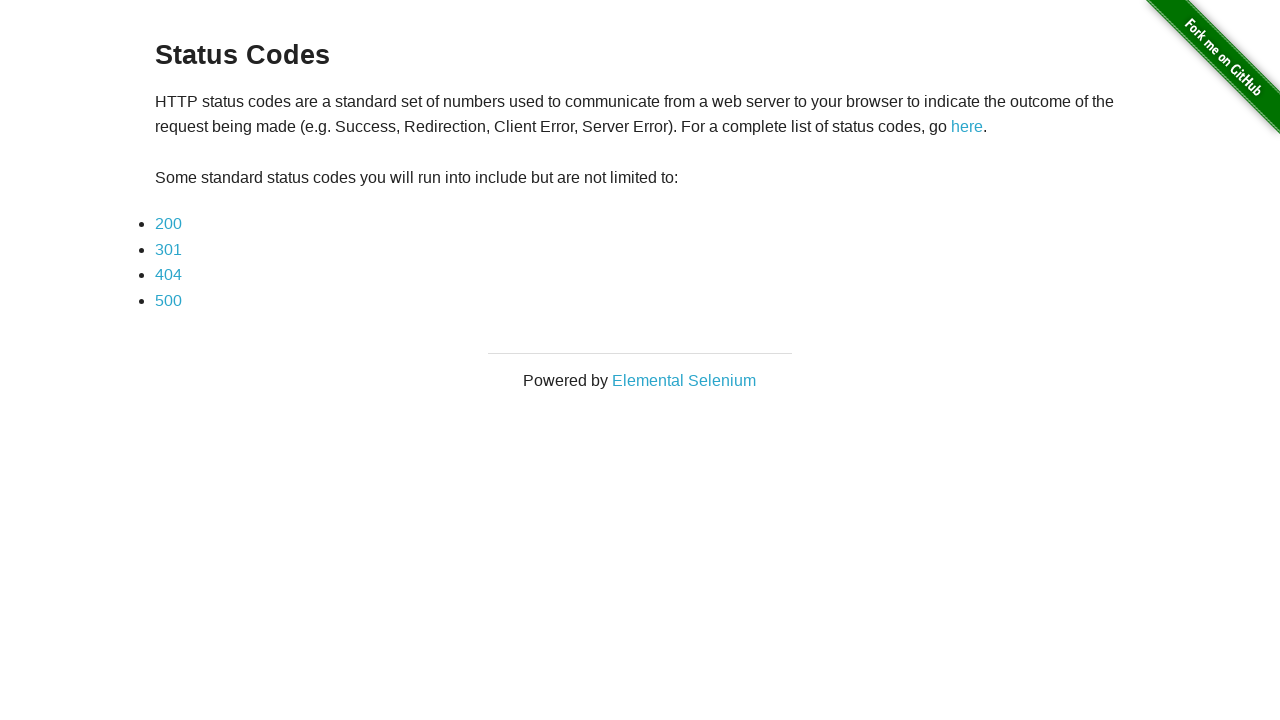

Set up route interception to mock 404 response with success status
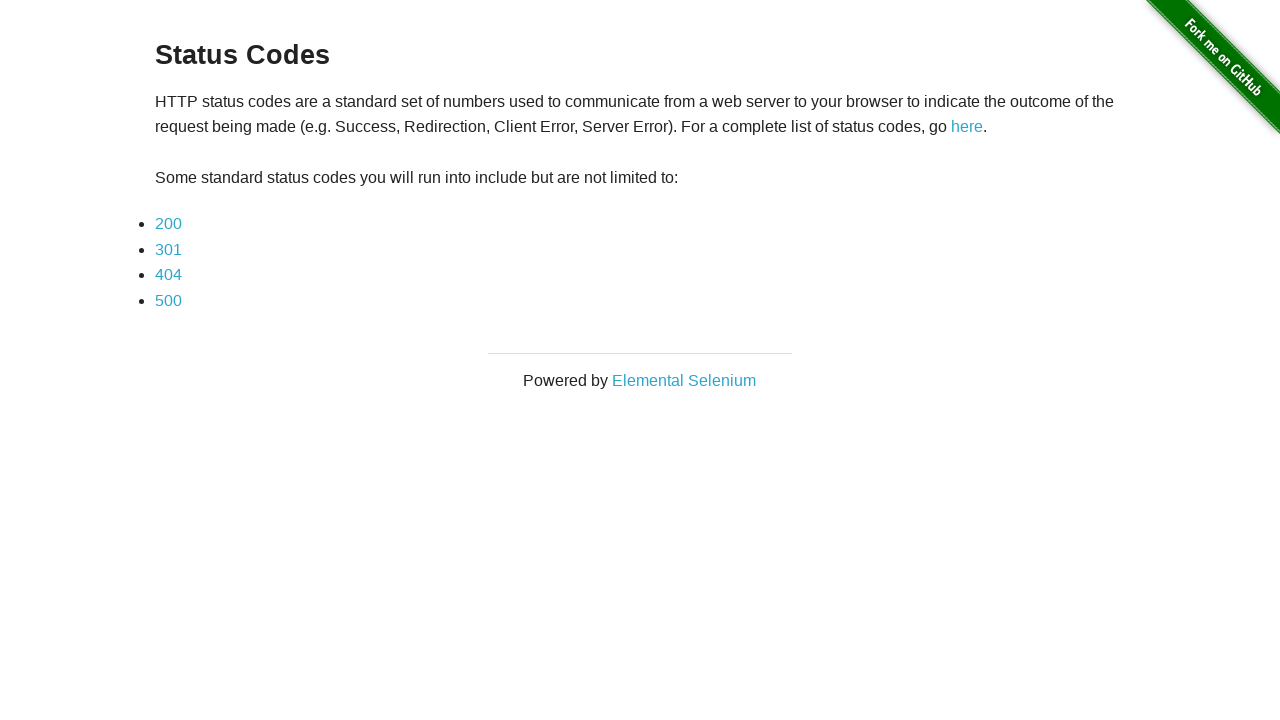

Clicked on the 404 link at (168, 275) on internal:text="404"i
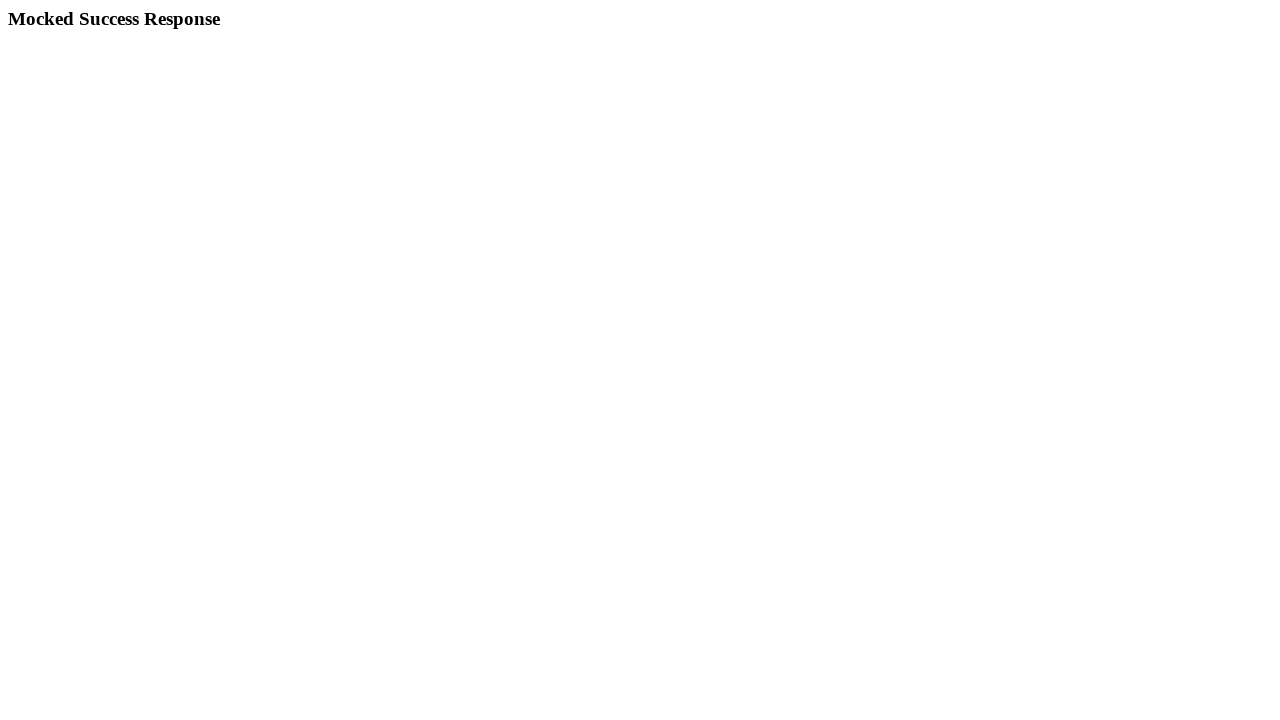

Mocked h3 element became visible
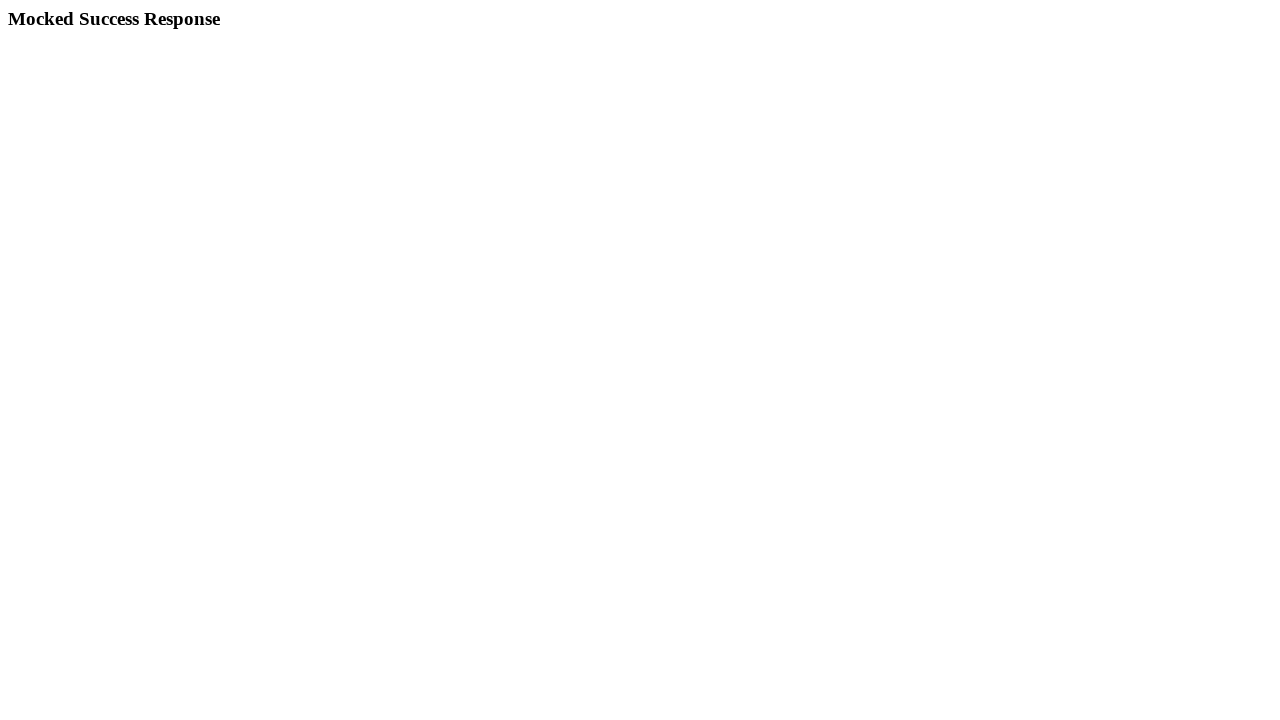

Verified that mocked h3 element contains 'Mocked Success Response'
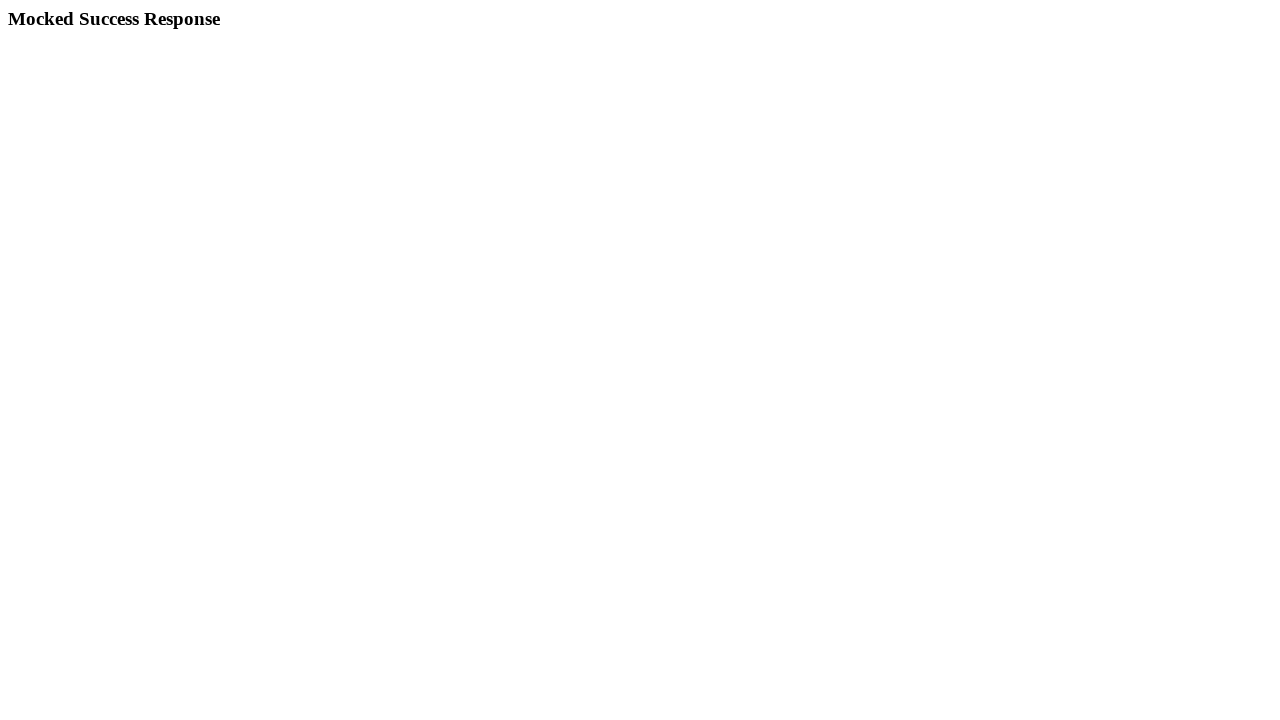

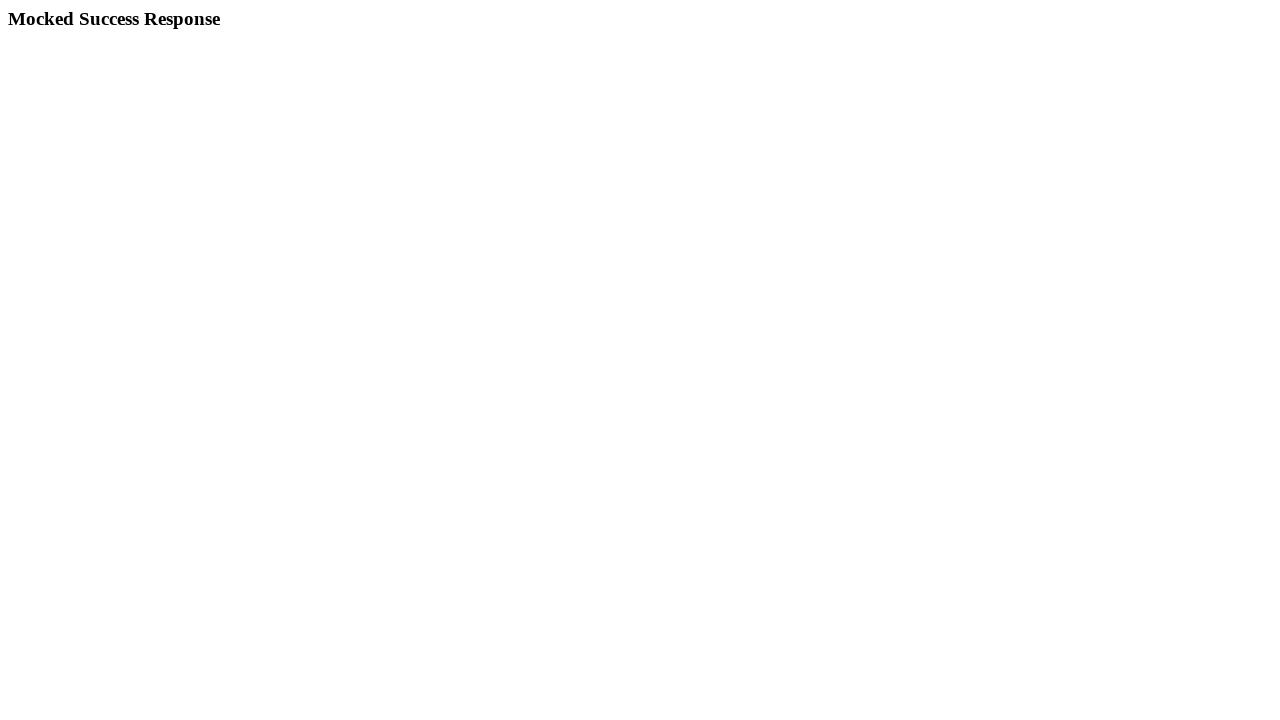